Tests the prompt alert functionality by clicking a button that triggers a prompt dialog, entering text into it, and accepting the alert

Starting URL: https://demoqa.com/alerts

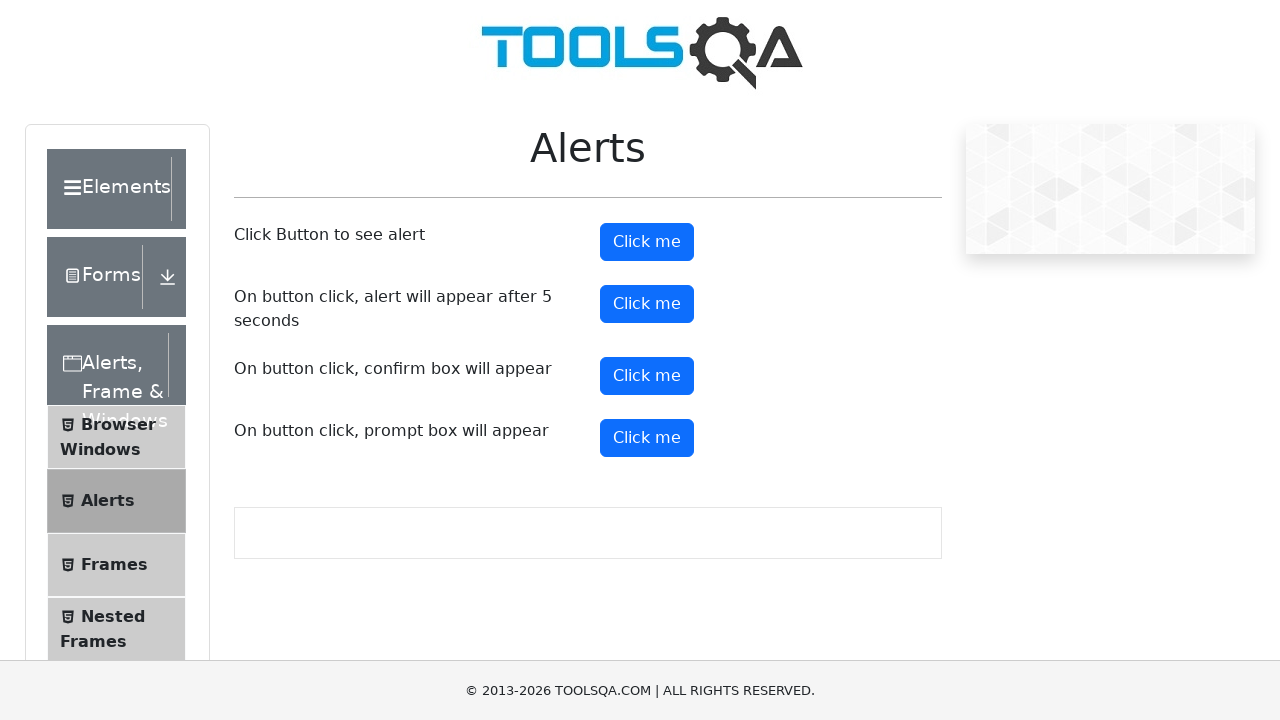

Clicked prompt button to trigger alert dialog at (647, 438) on #promtButton
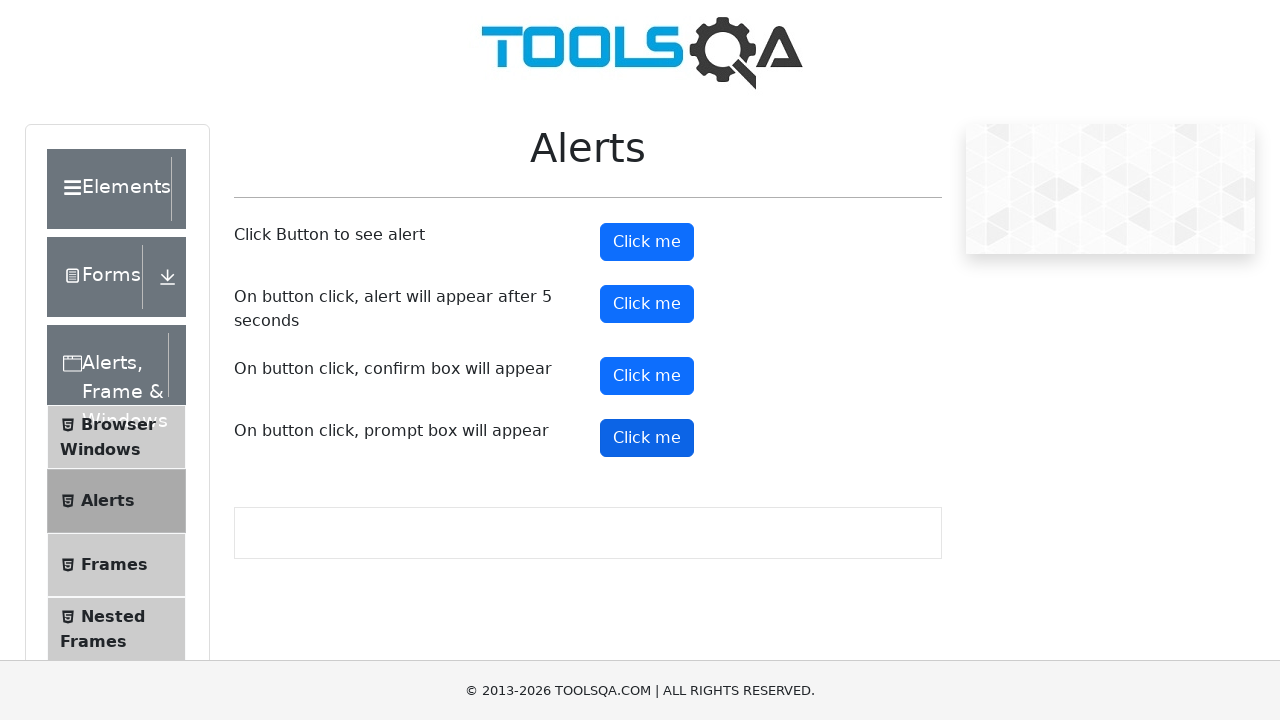

Set up dialog handler to accept with text 'Rakib'
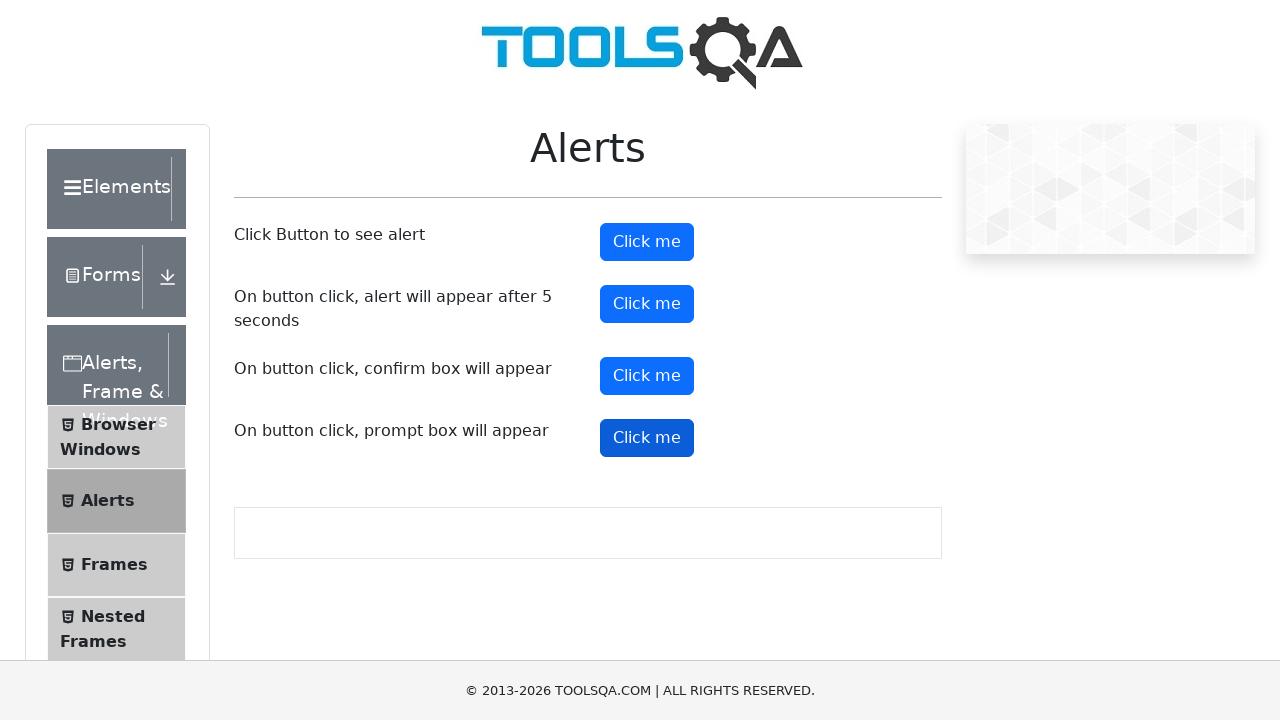

Configured dialog handler function
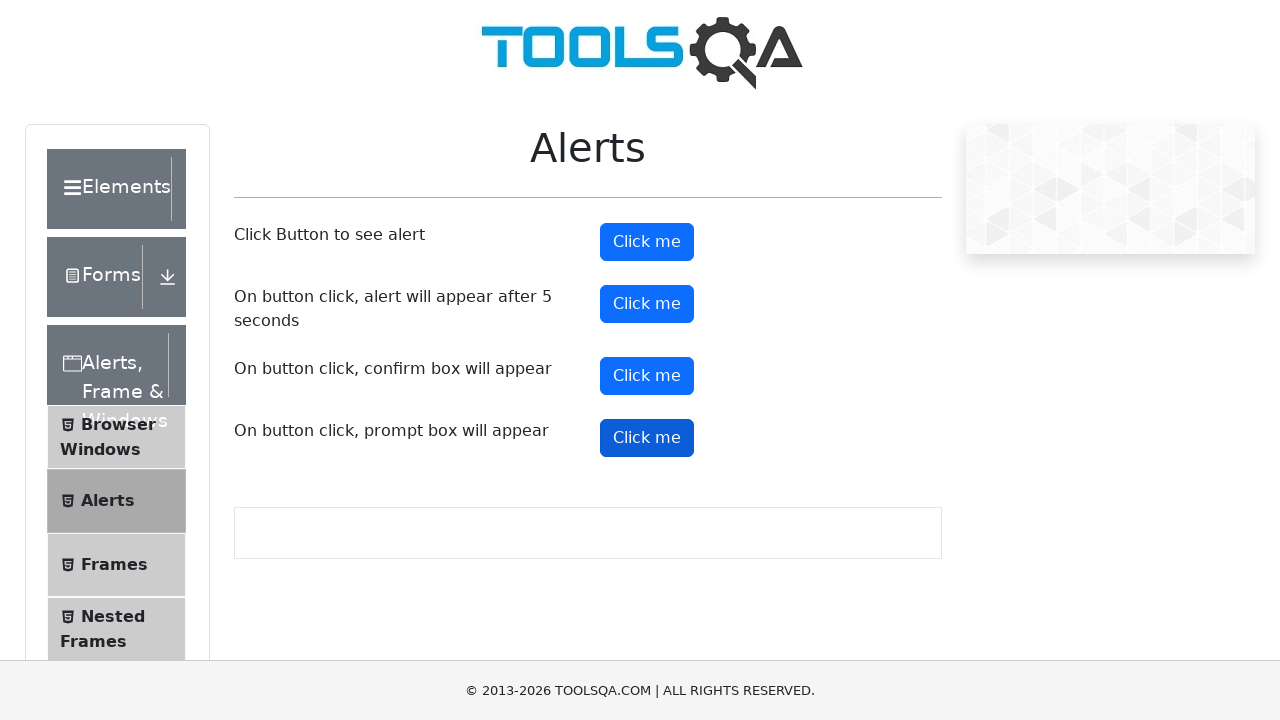

Clicked prompt button to trigger dialog at (647, 438) on #promtButton
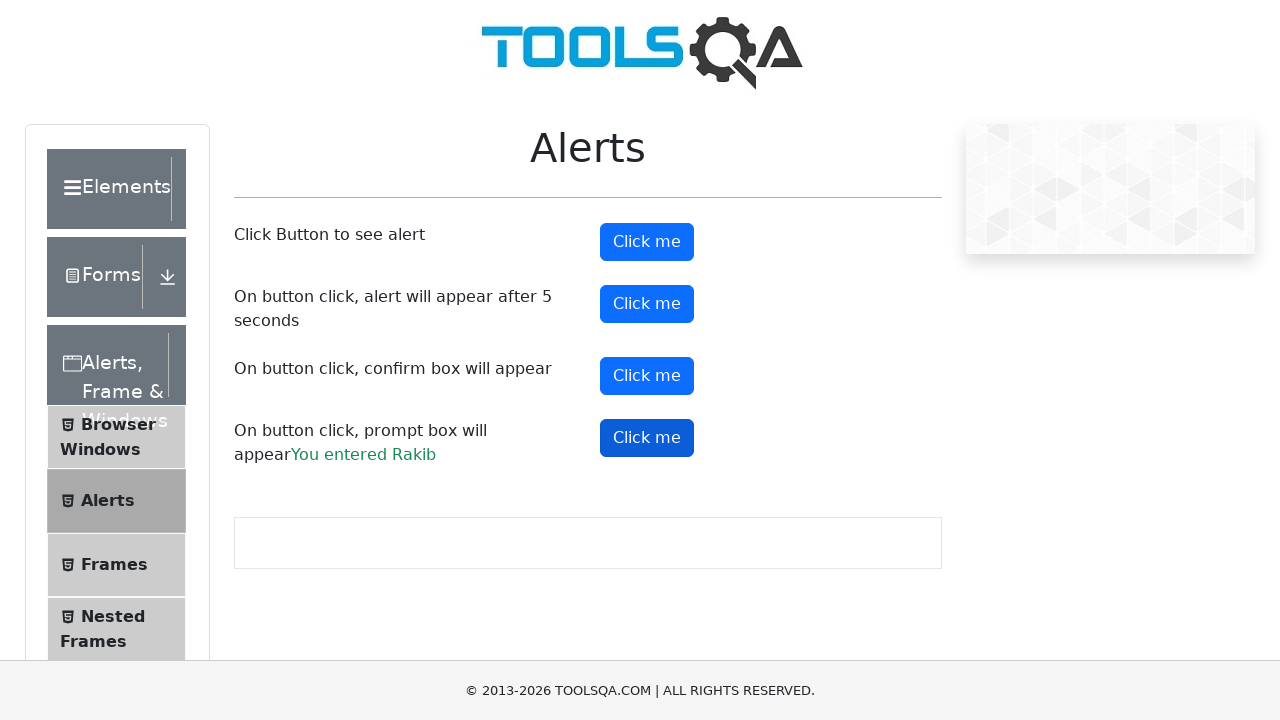

Prompt result text appeared, confirming input was accepted
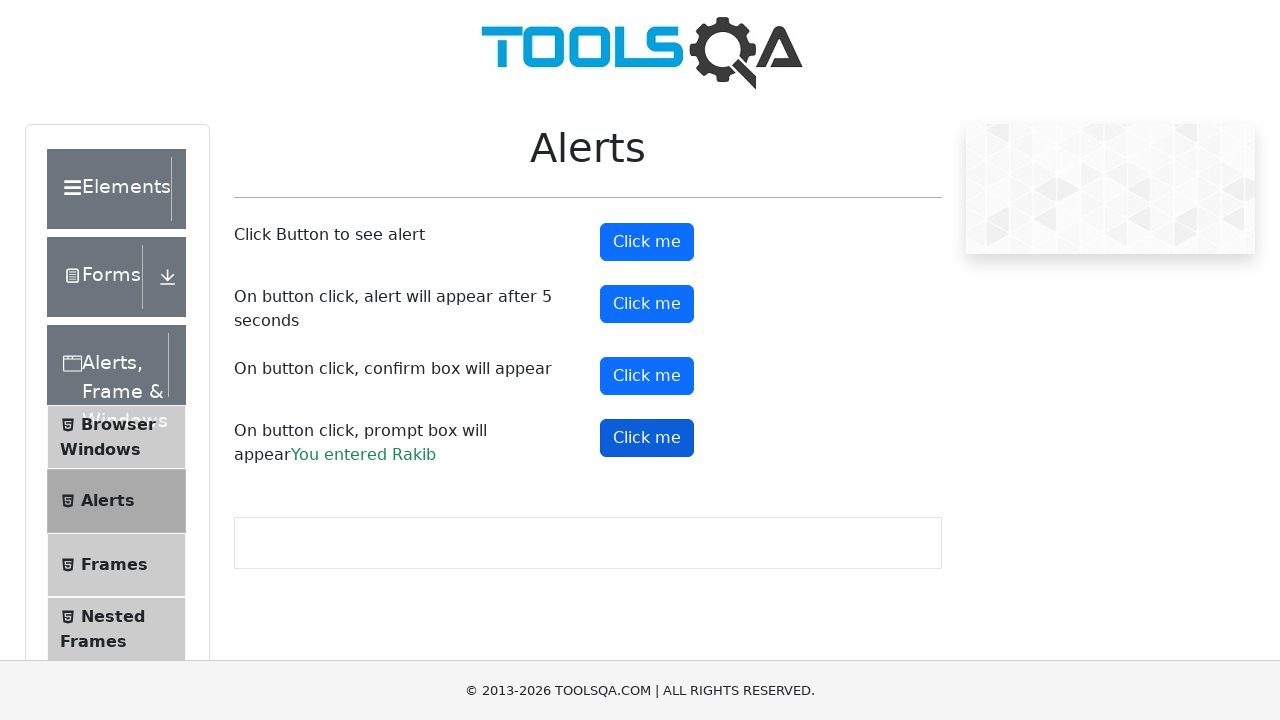

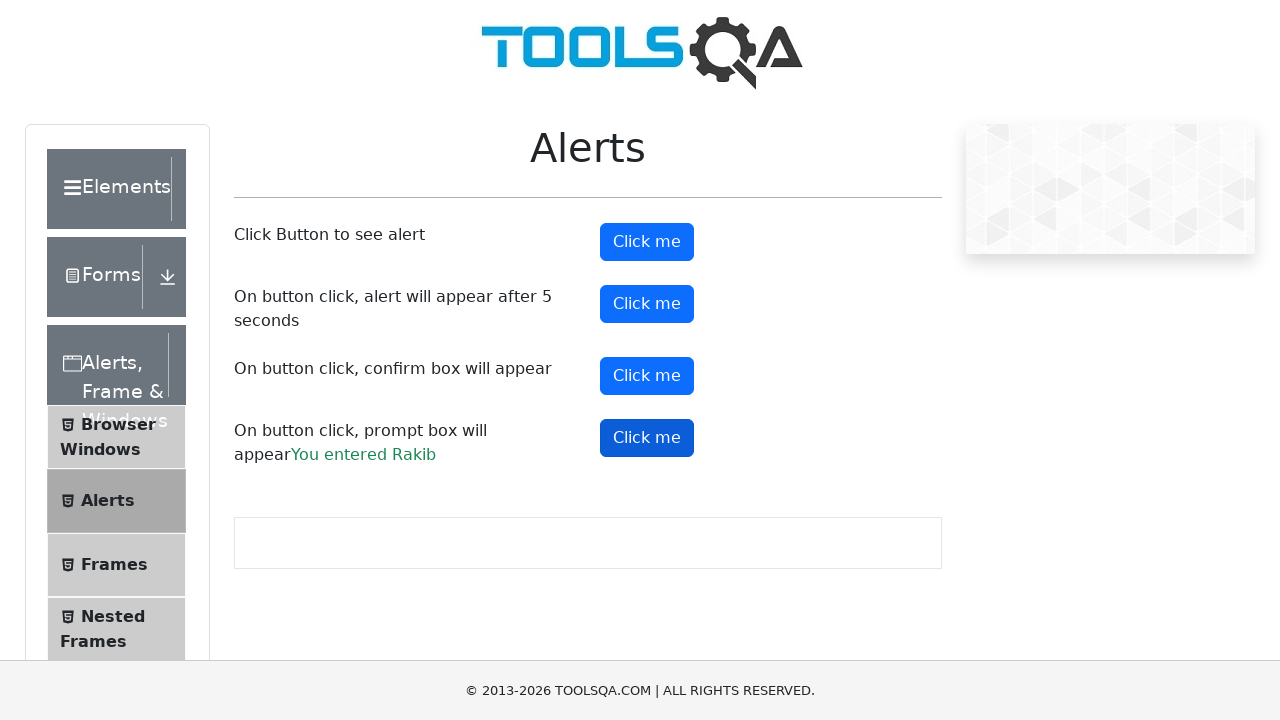